Tests the add/remove elements functionality by clicking "Add Element" to create a Delete button, verifying it appears, clicking the Delete button, and verifying the element is removed from the DOM.

Starting URL: https://practice.cydeo.com/add_remove_elements/

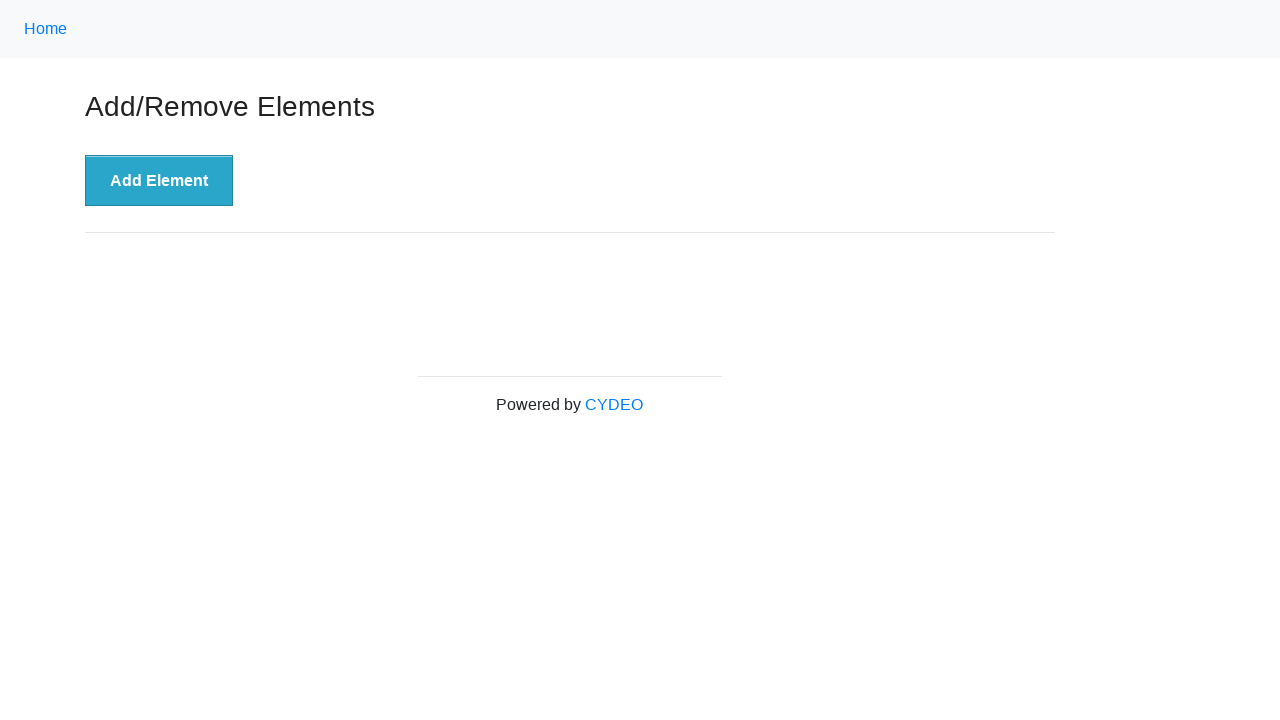

Clicked 'Add Element' button to create a new Delete button at (159, 181) on xpath=//button[text()='Add Element']
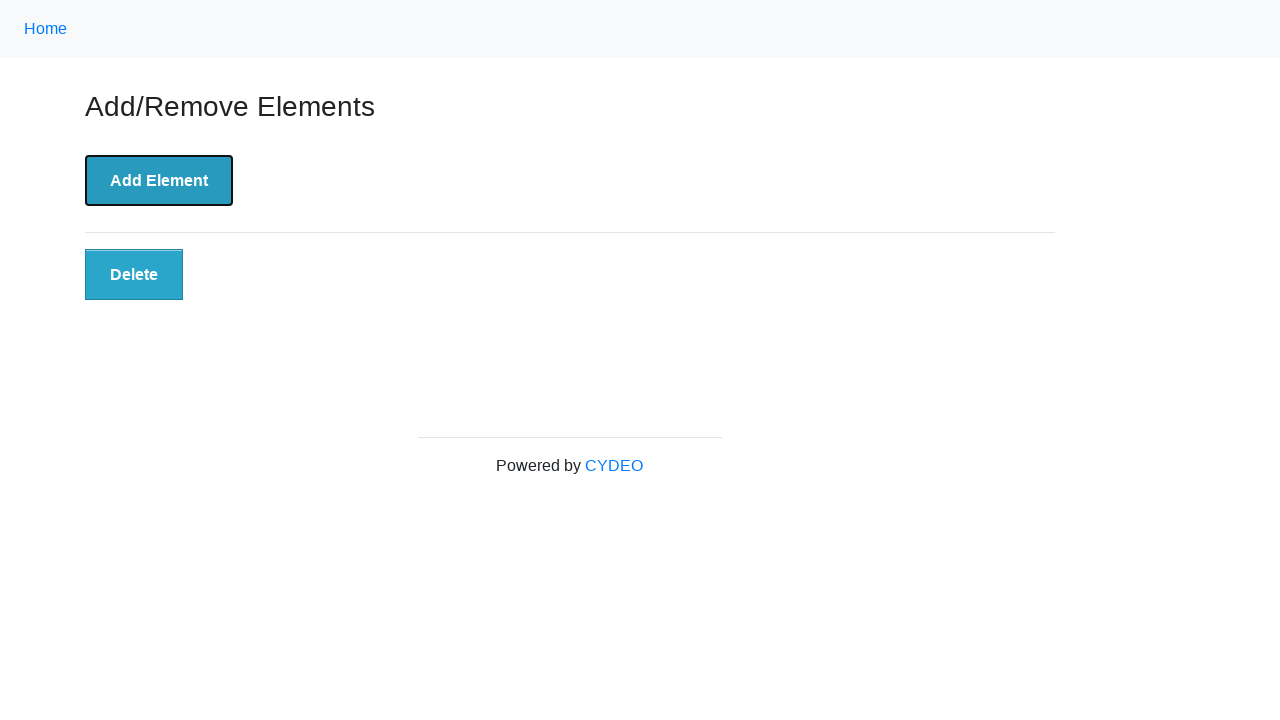

Delete button appeared and is visible in the DOM
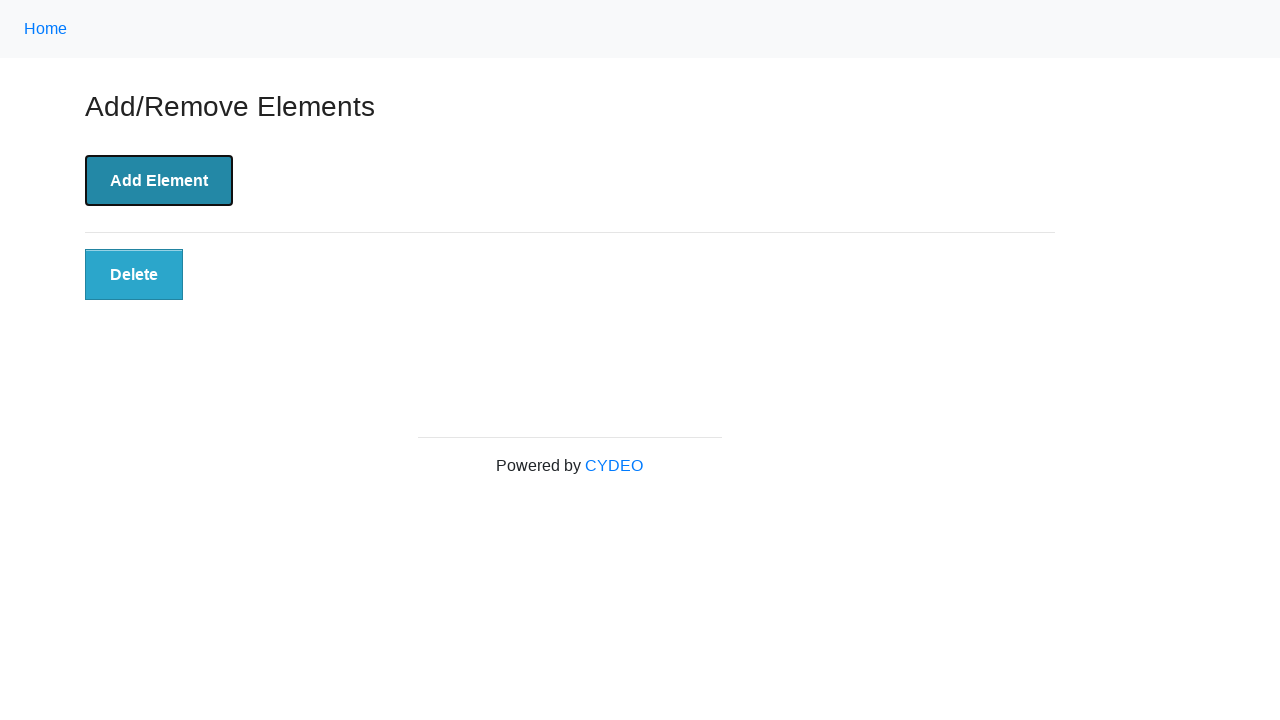

Clicked the Delete button to remove the element at (134, 275) on xpath=//button[text()='Delete']
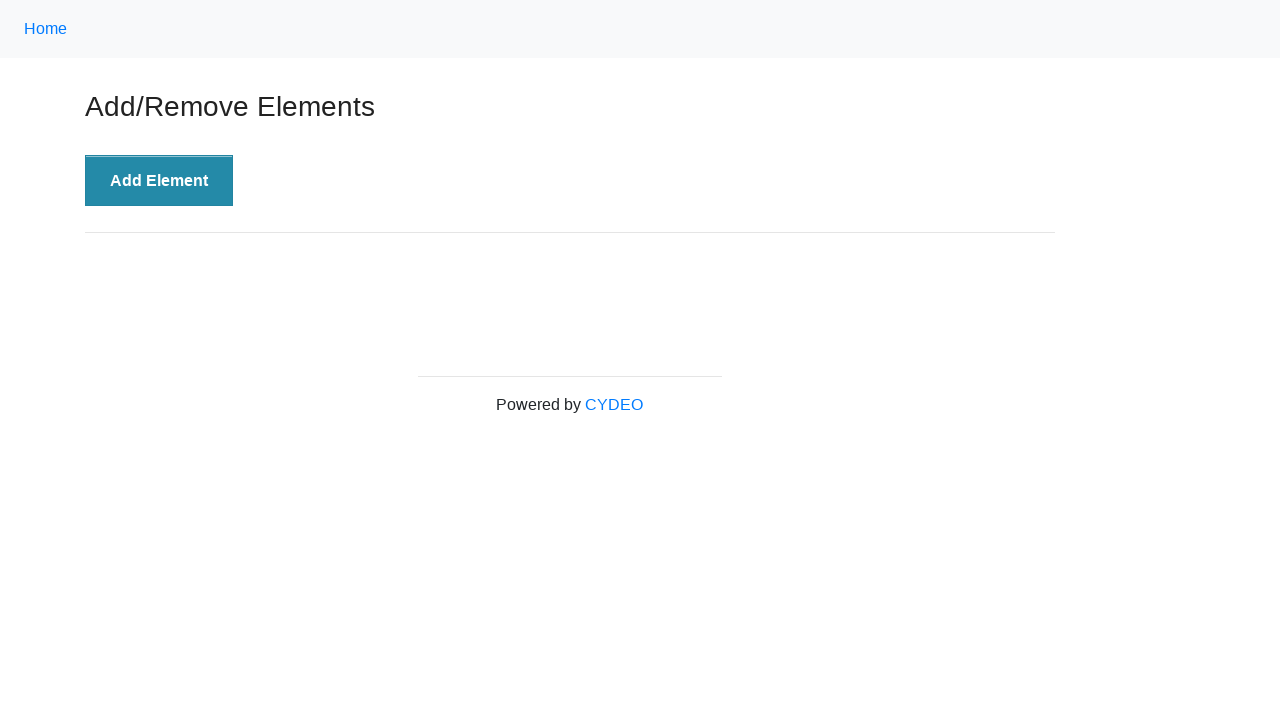

Delete button has been removed from the DOM
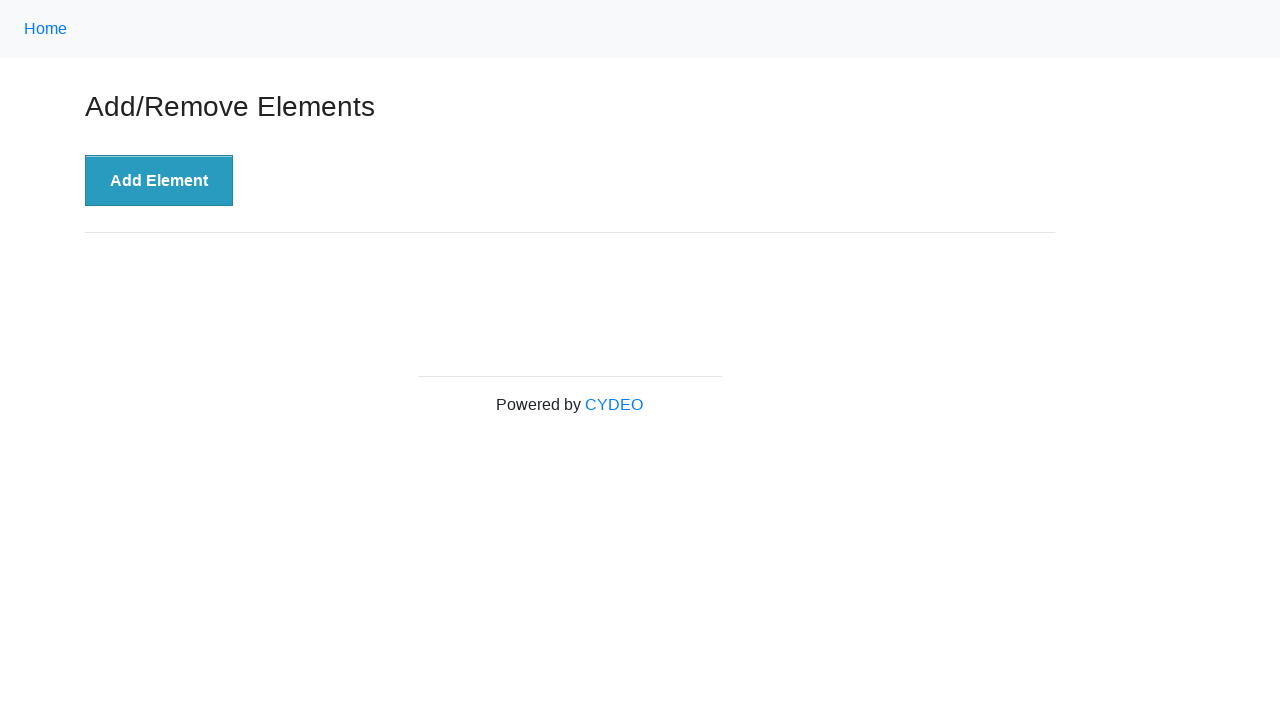

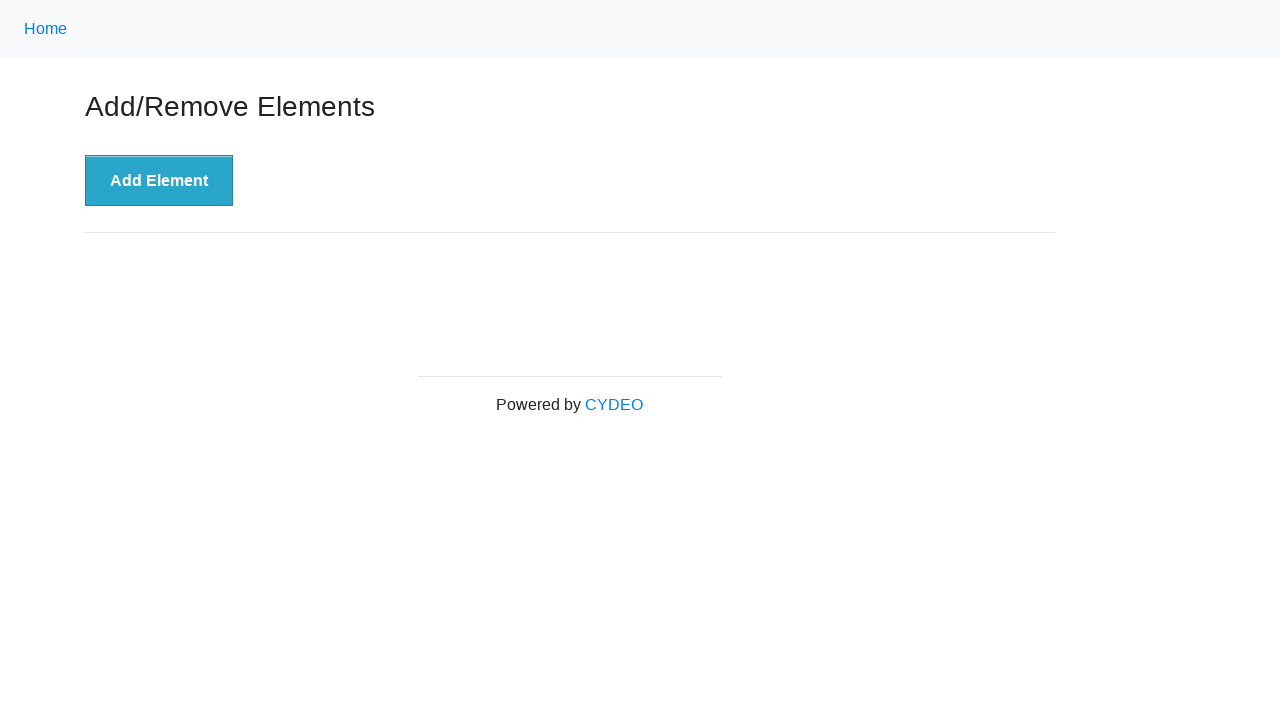